Tests show/hide functionality by randomly clicking either show or hide button

Starting URL: https://codenboxautomationlab.com/practice/

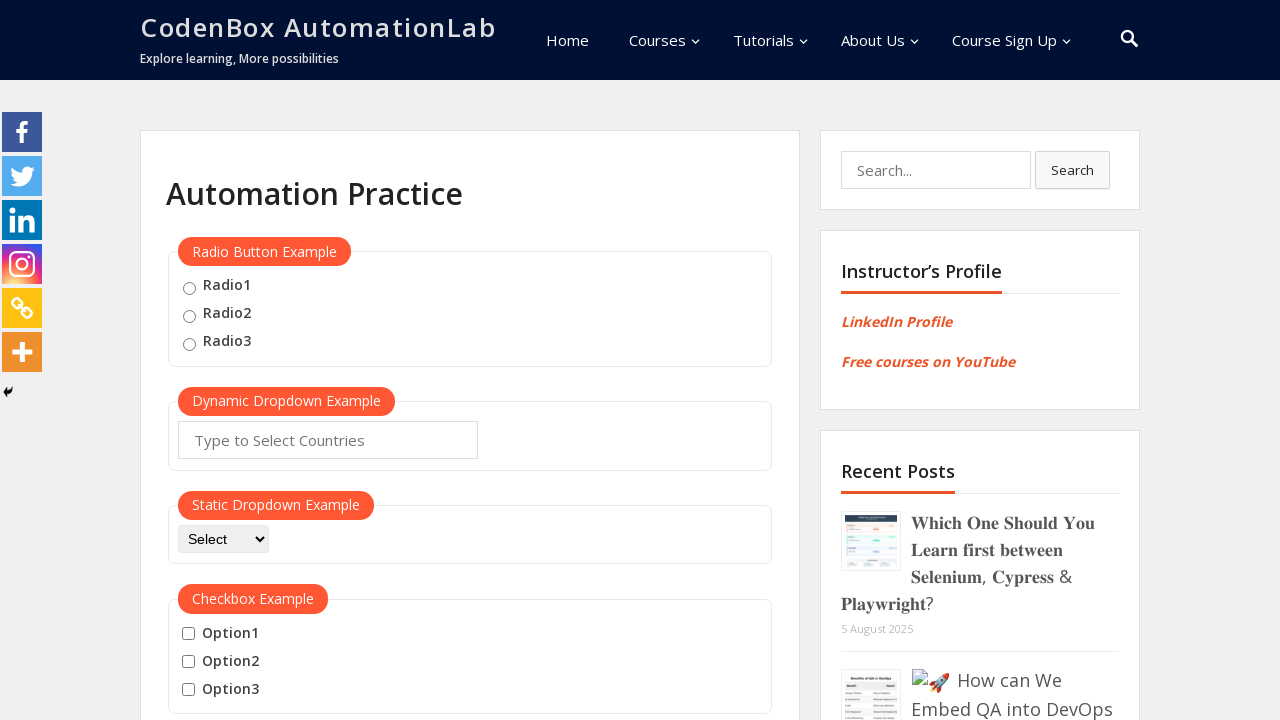

Navigated to practice page
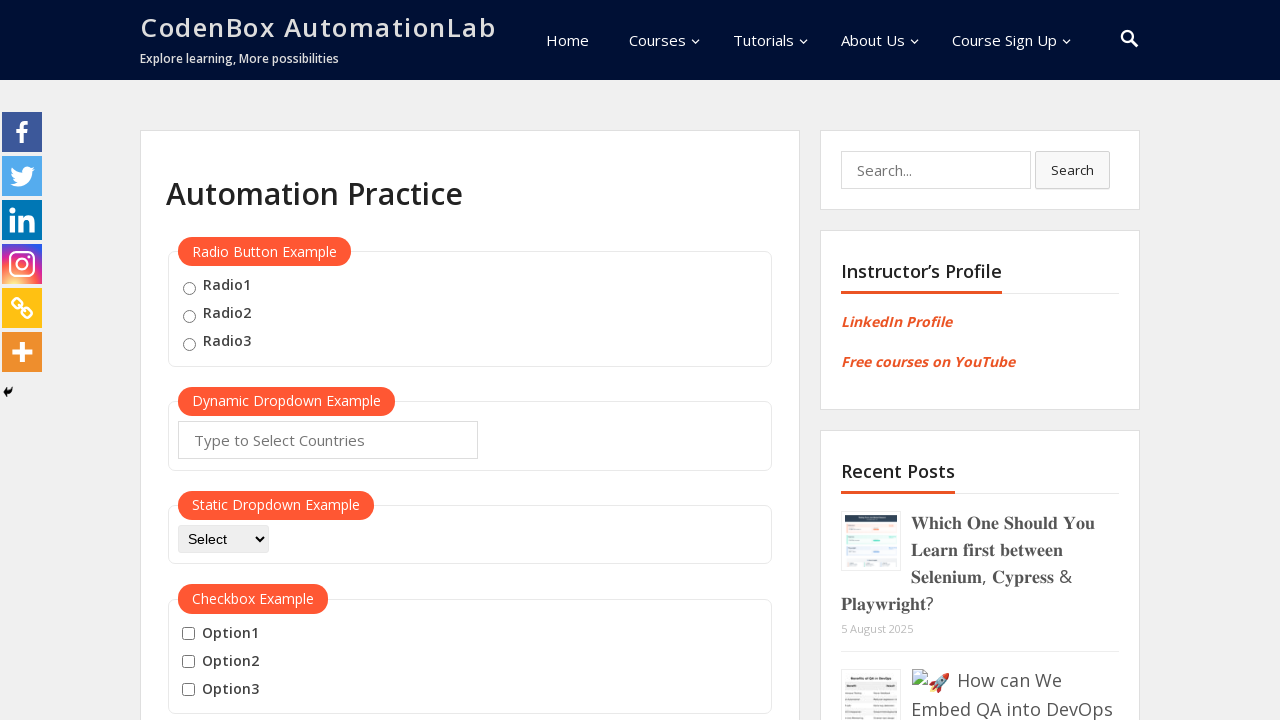

Clicked hide button to test hide functionality at (208, 360) on #hide-textbox
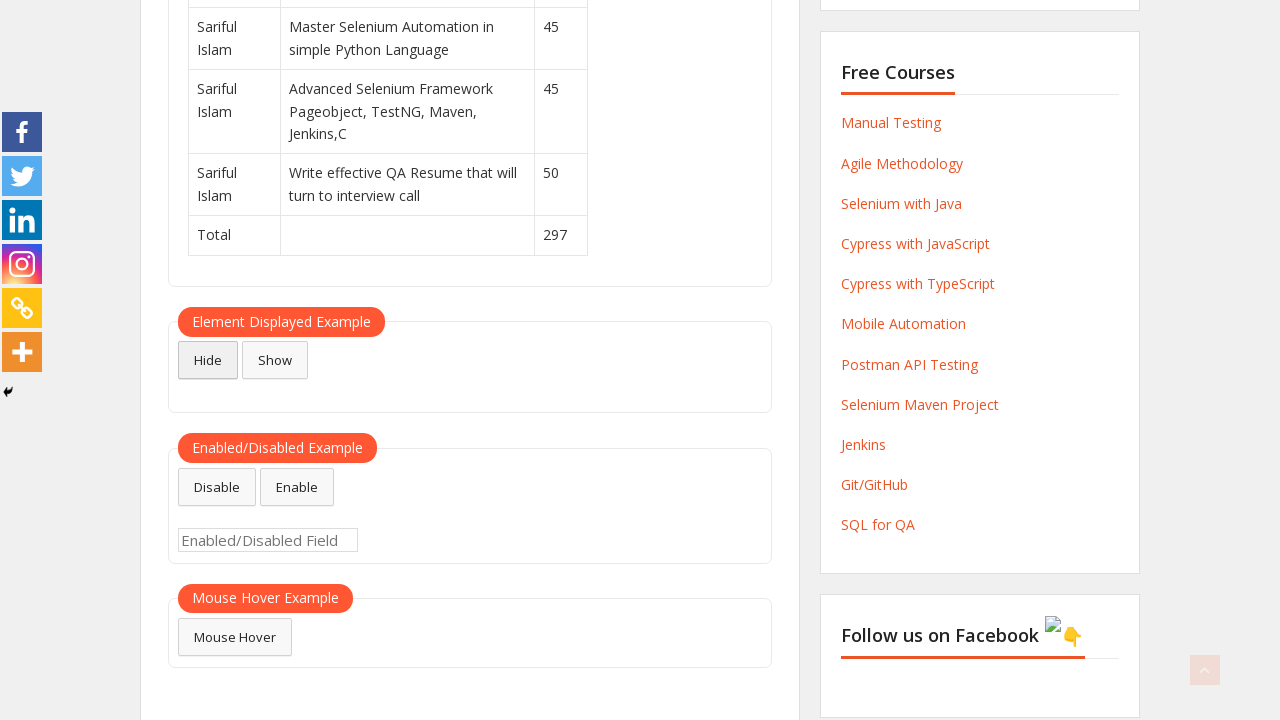

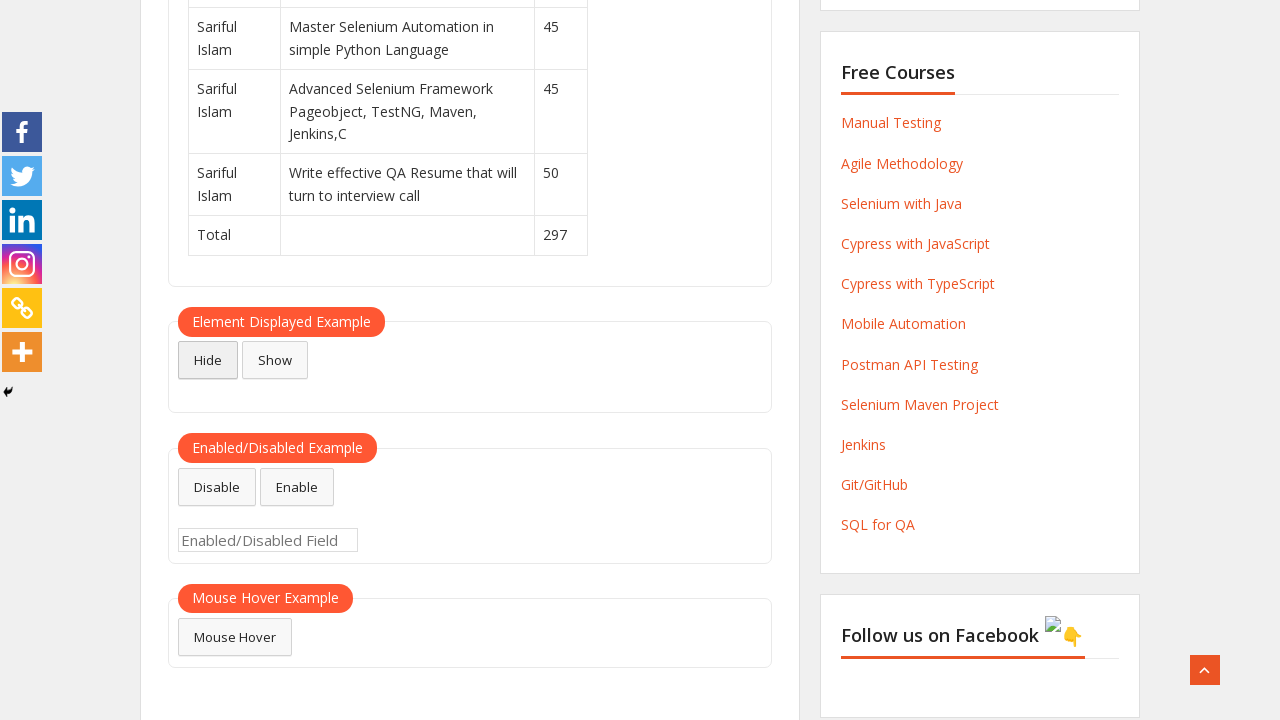